Tests clicking the Datasets tab on Hugging Face home page and verifies navigation to the datasets page

Starting URL: https://huggingface.co/

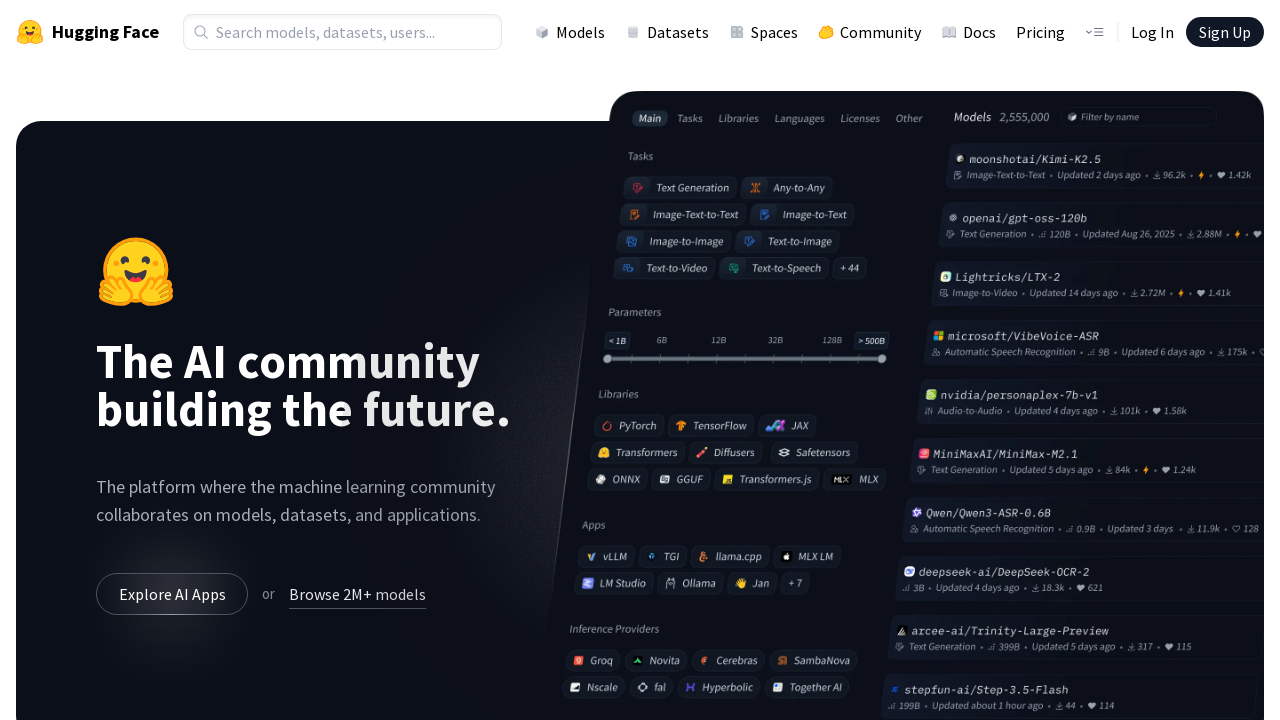

Clicked the Datasets tab in the navigation at (667, 32) on a[href='/datasets']
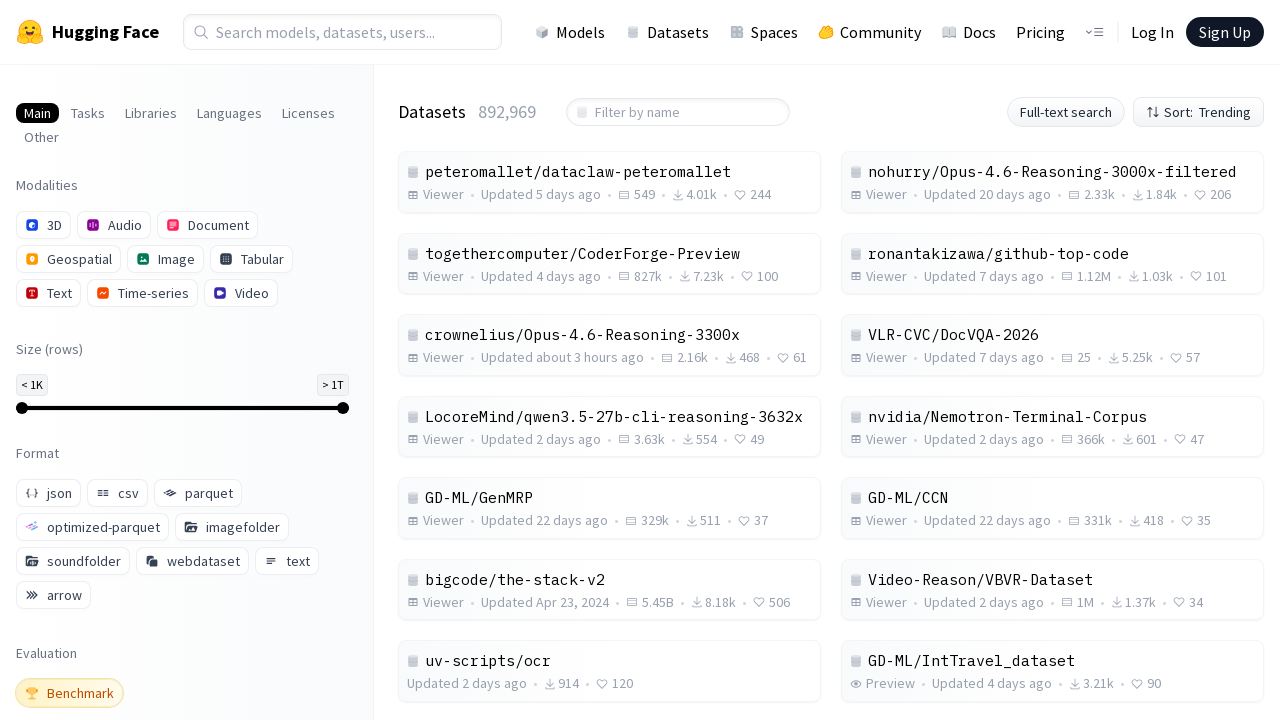

Datasets page loaded and main heading appeared
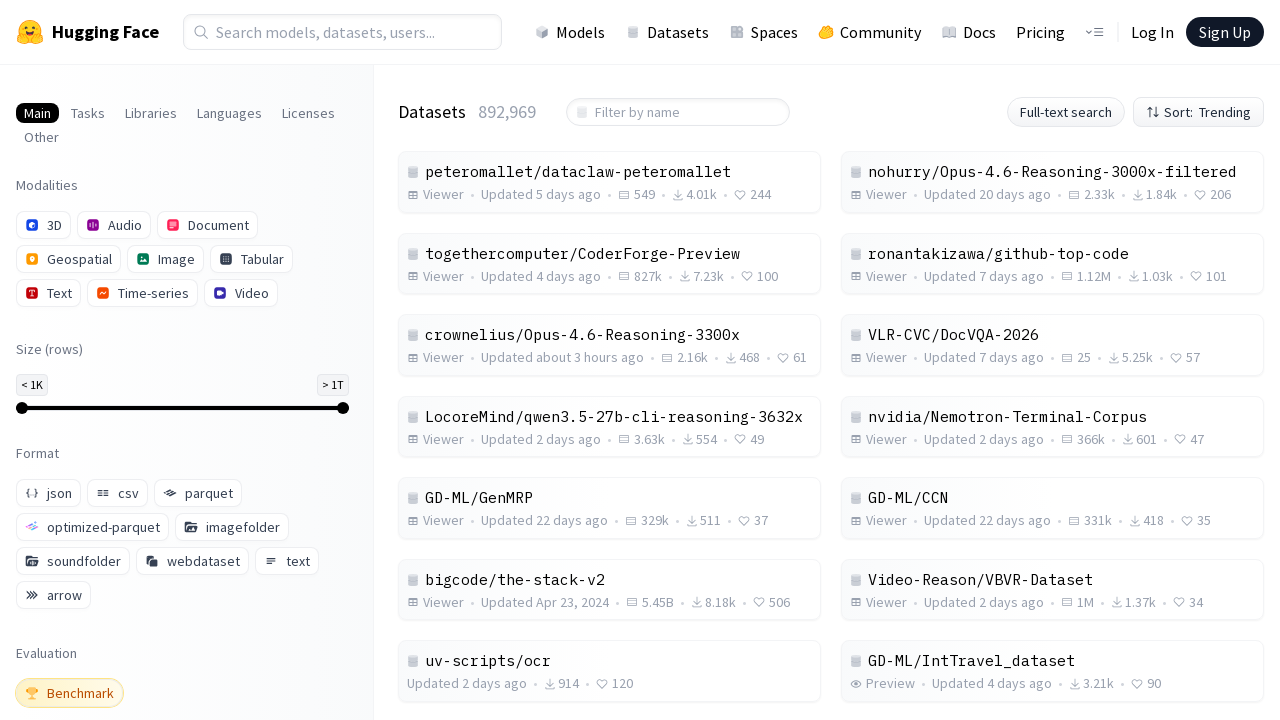

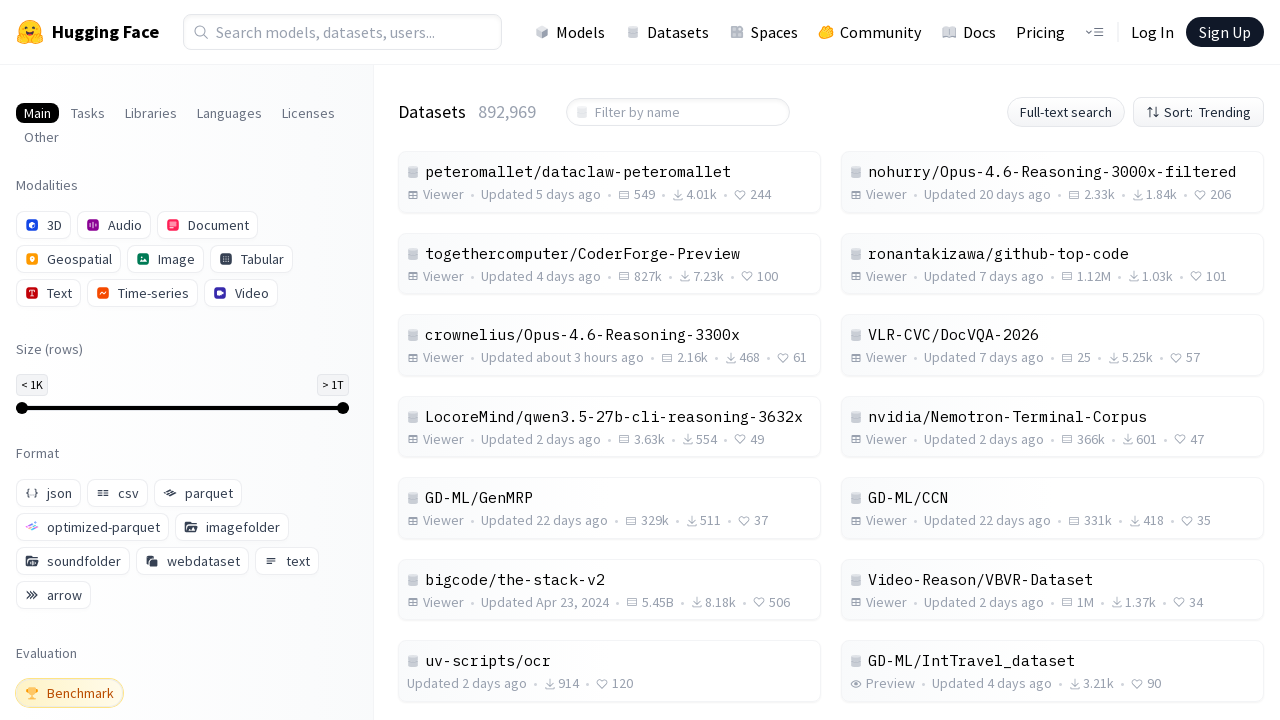